Tests scrolling functionality on the Selenium website by scrolling down 1000 pixels and then scrolling back up 500 pixels using JavaScript execution.

Starting URL: https://www.selenium.dev/

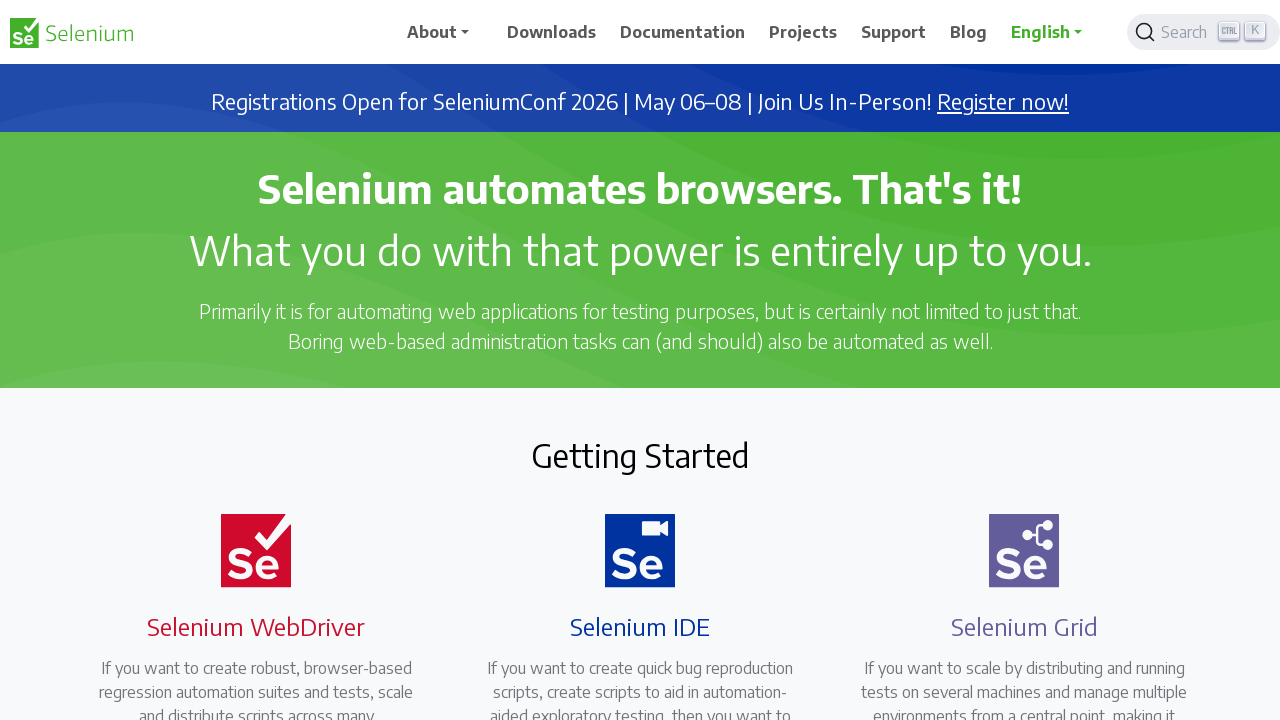

Navigated to Selenium website
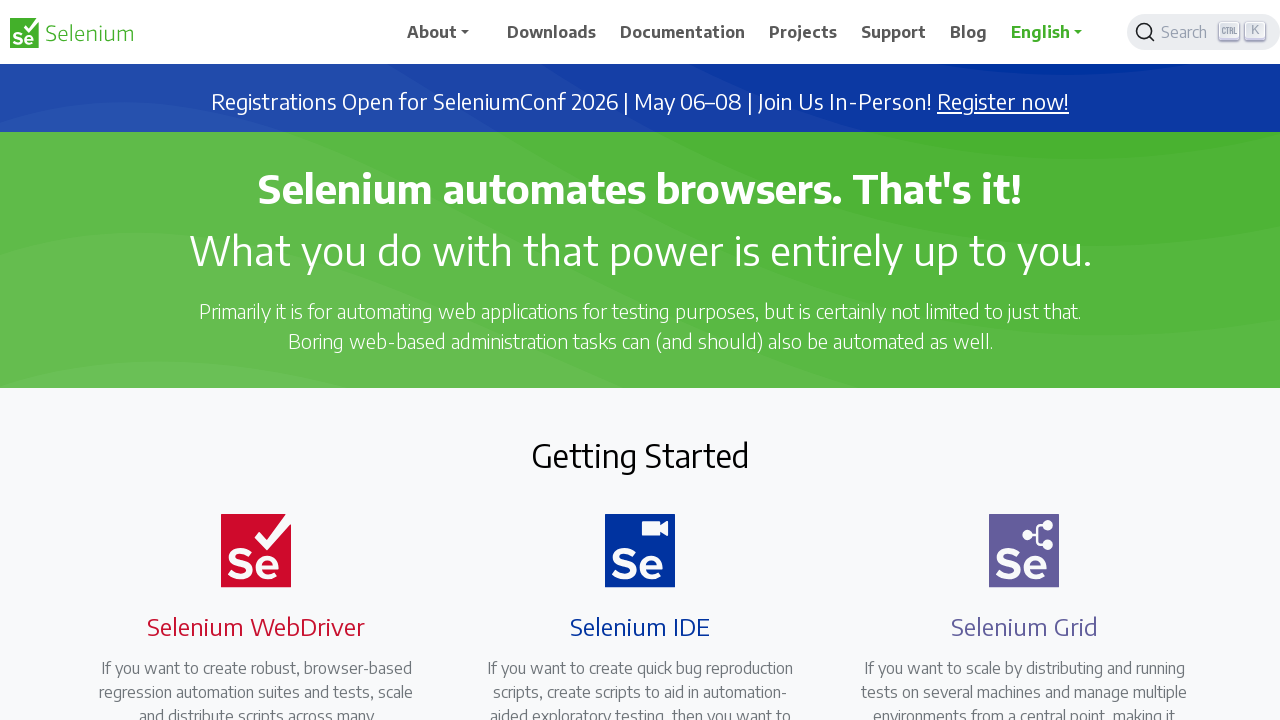

Scrolled down 1000 pixels using JavaScript
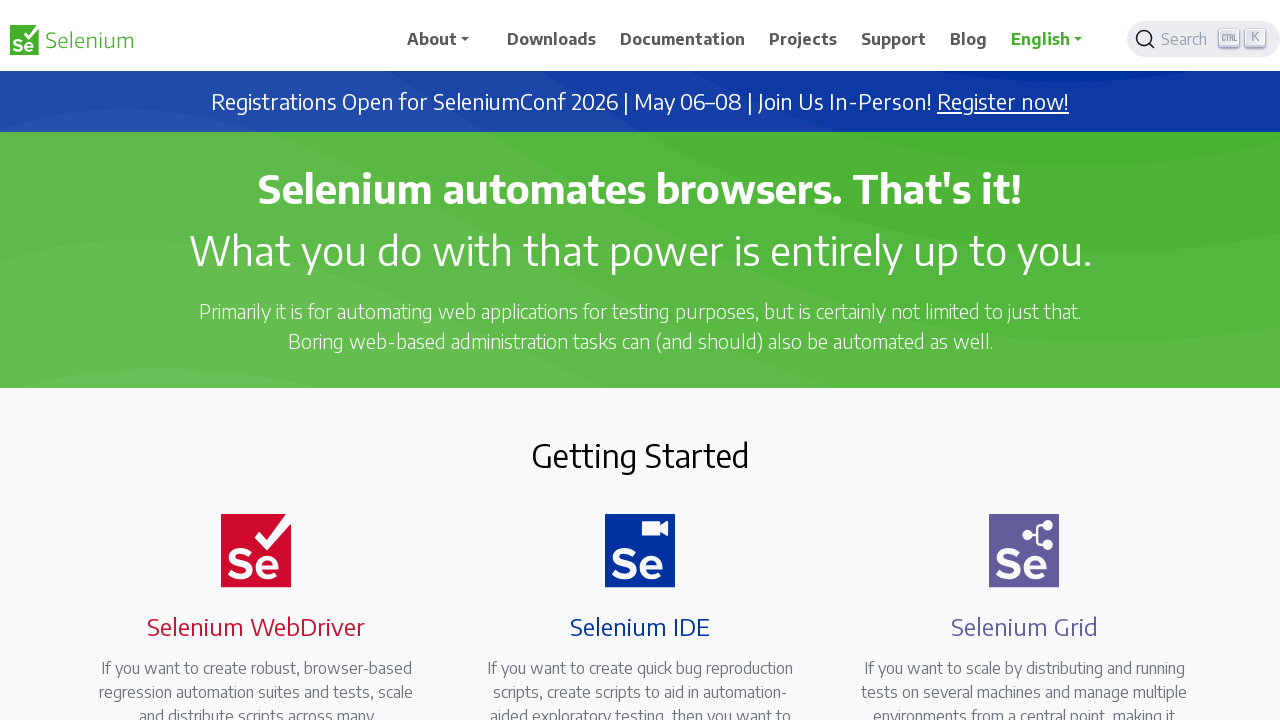

Waited 2 seconds to observe scroll position
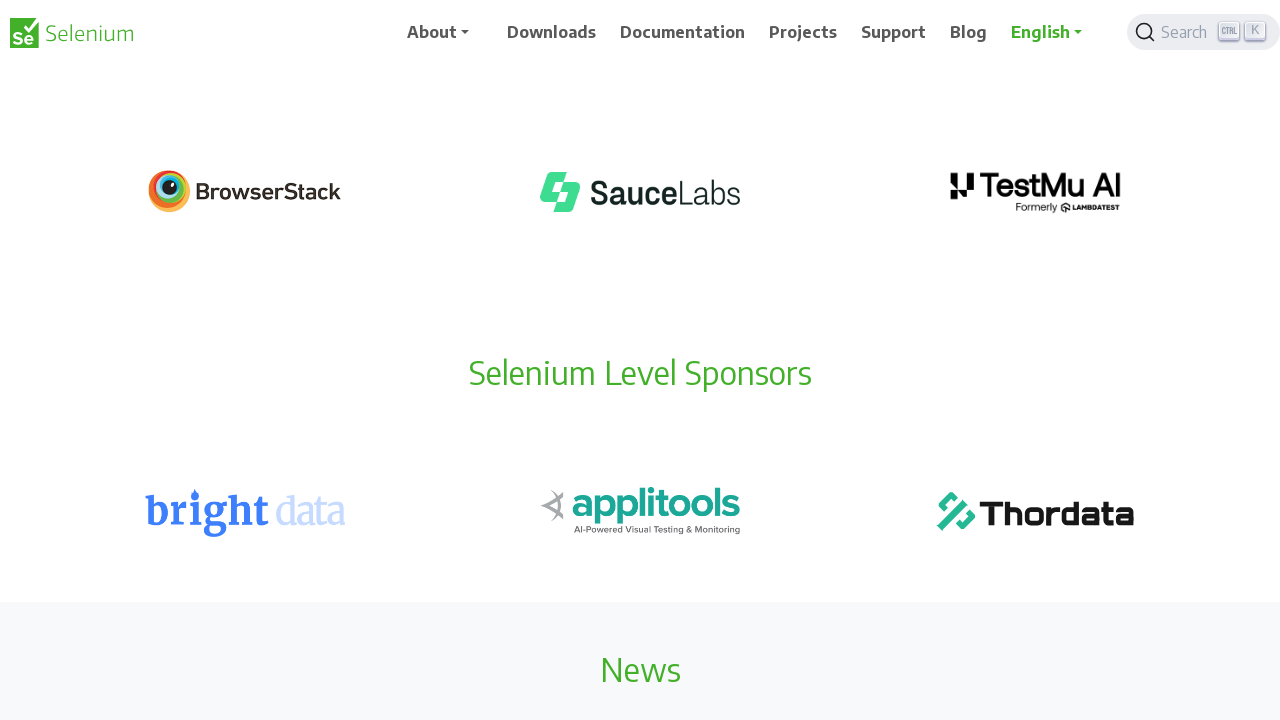

Scrolled up 500 pixels using JavaScript
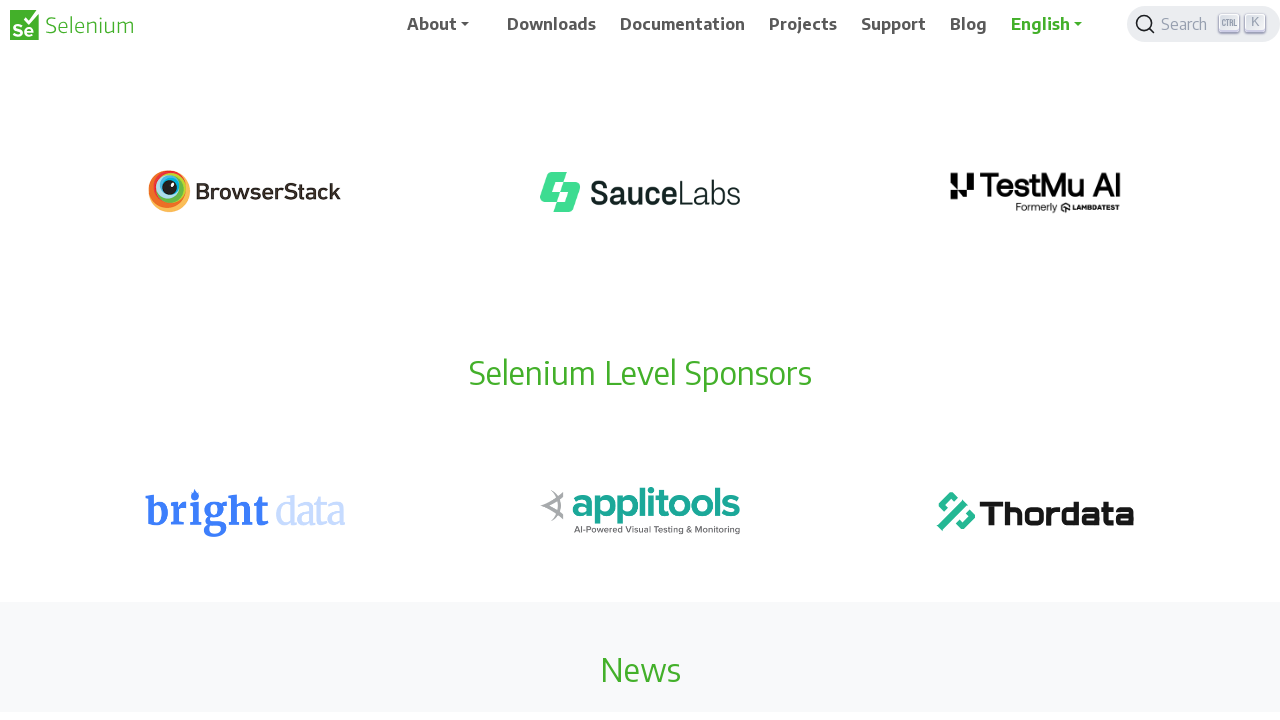

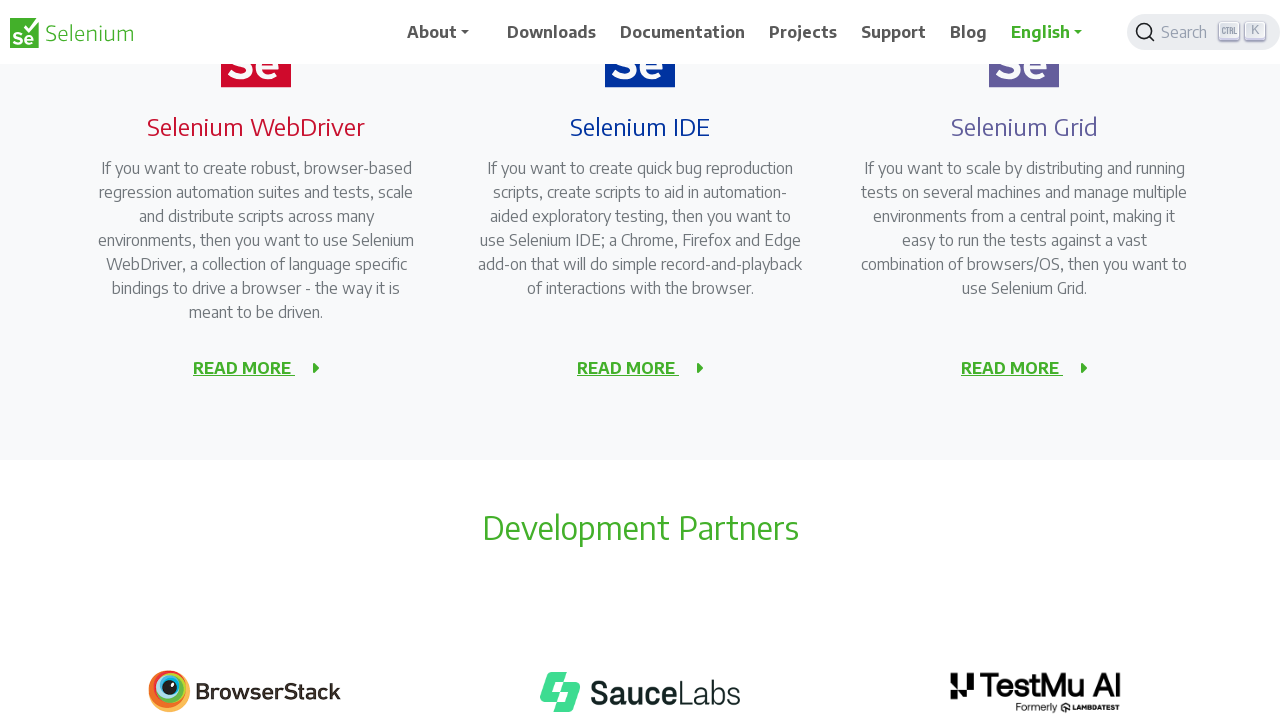